Launches the Jaguar India website and navigates to the "Copy Nothing" page to verify the page loads successfully.

Starting URL: https://www.jaguar.in/copy-nothing/

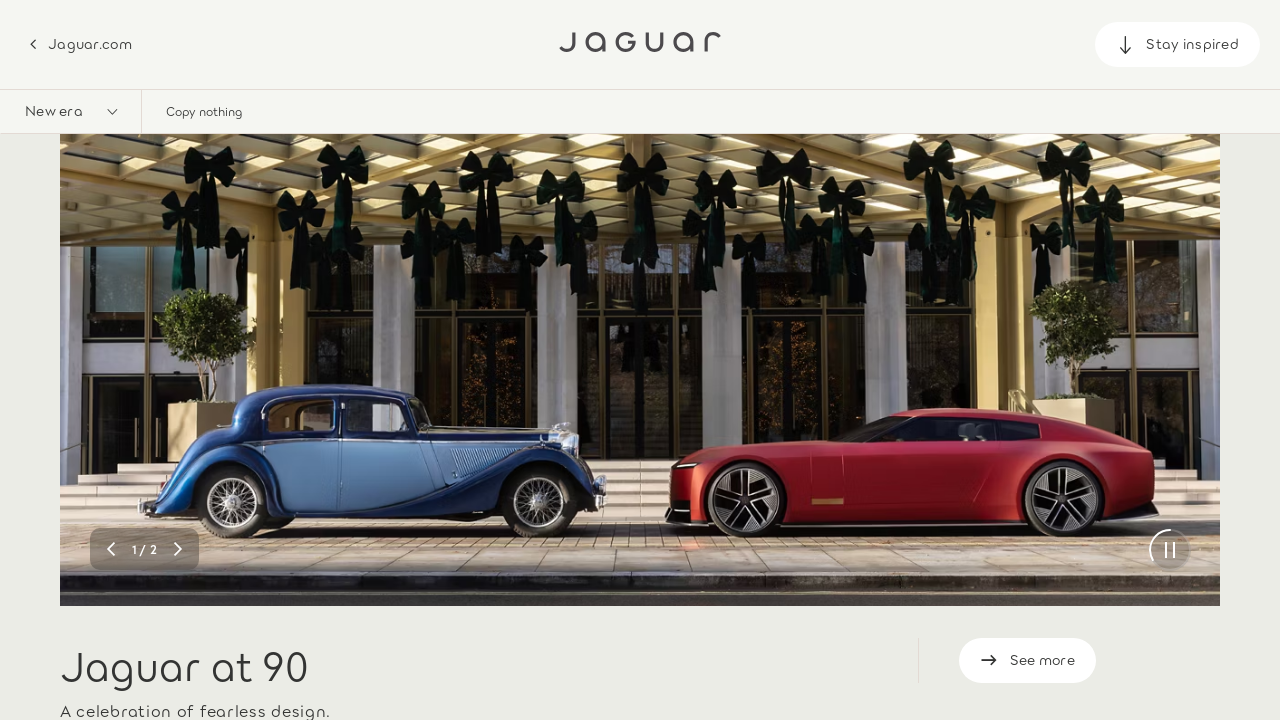

Waited for page to reach domcontentloaded state
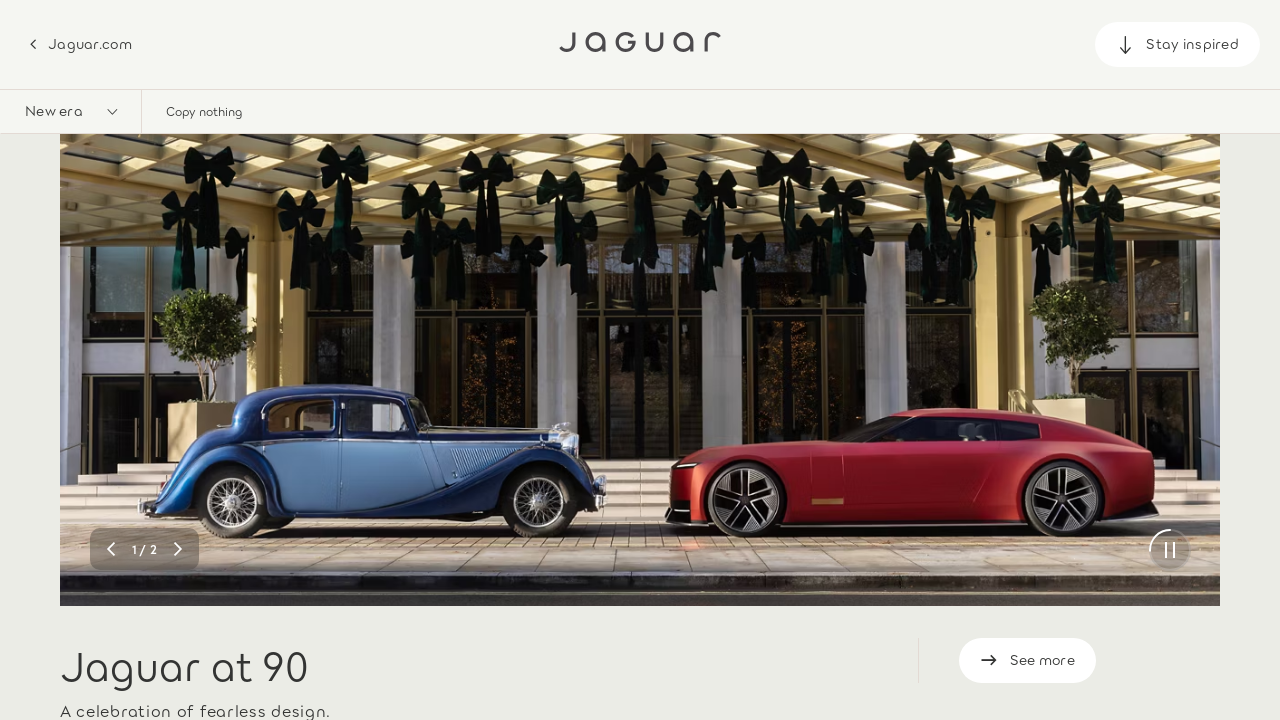

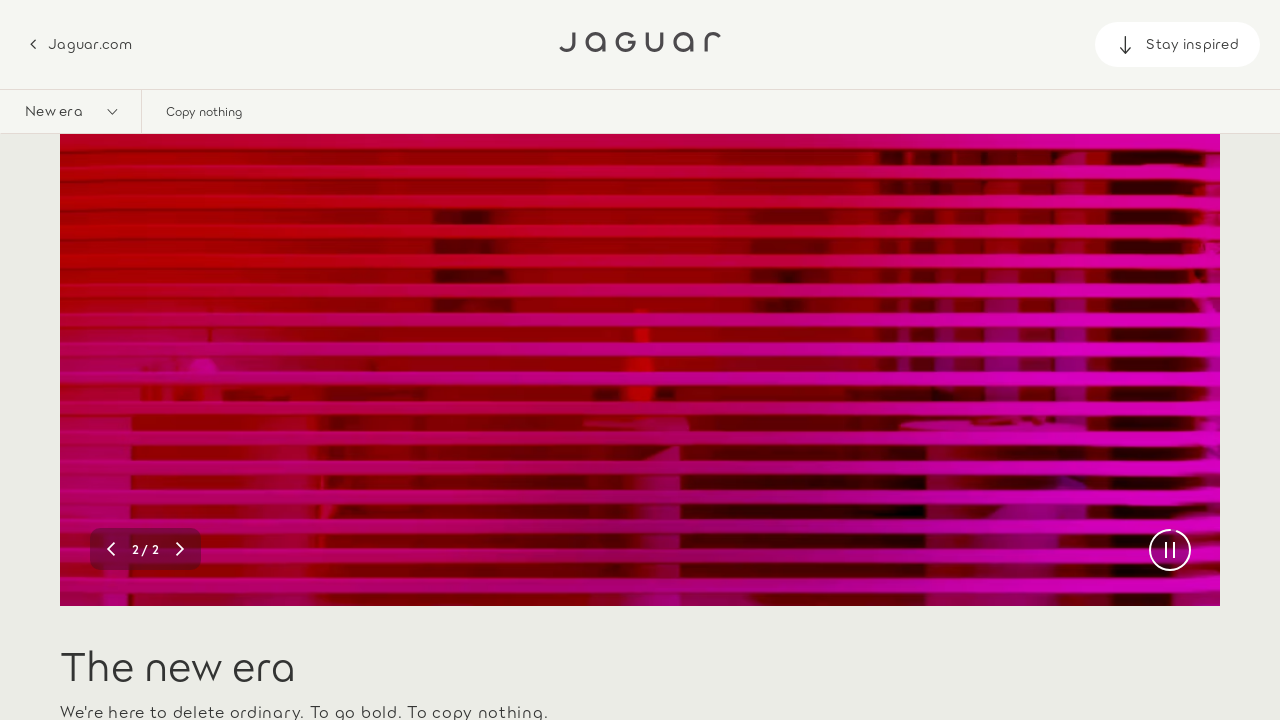